Tests clicking a link using XPath selector to navigate to the A/B Testing page

Starting URL: https://the-internet.herokuapp.com/

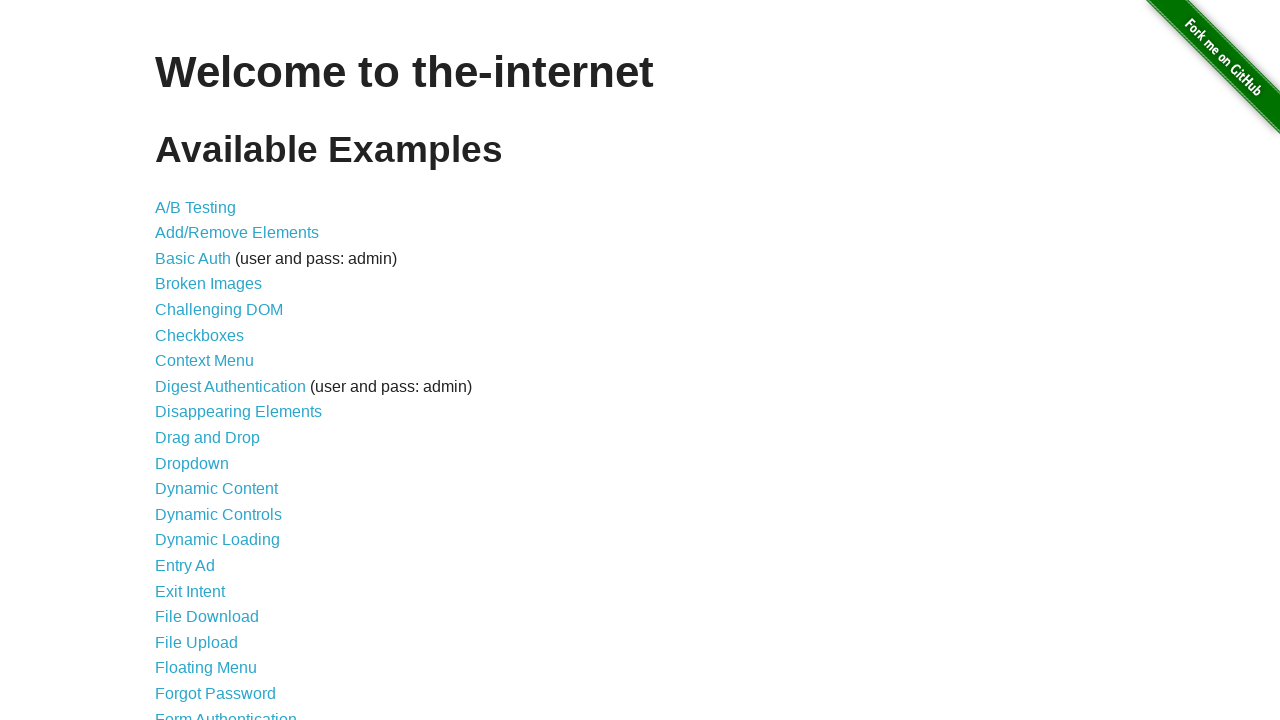

Clicked A/B Testing link using XPath selector at (196, 207) on xpath=//a[@href='/abtest']
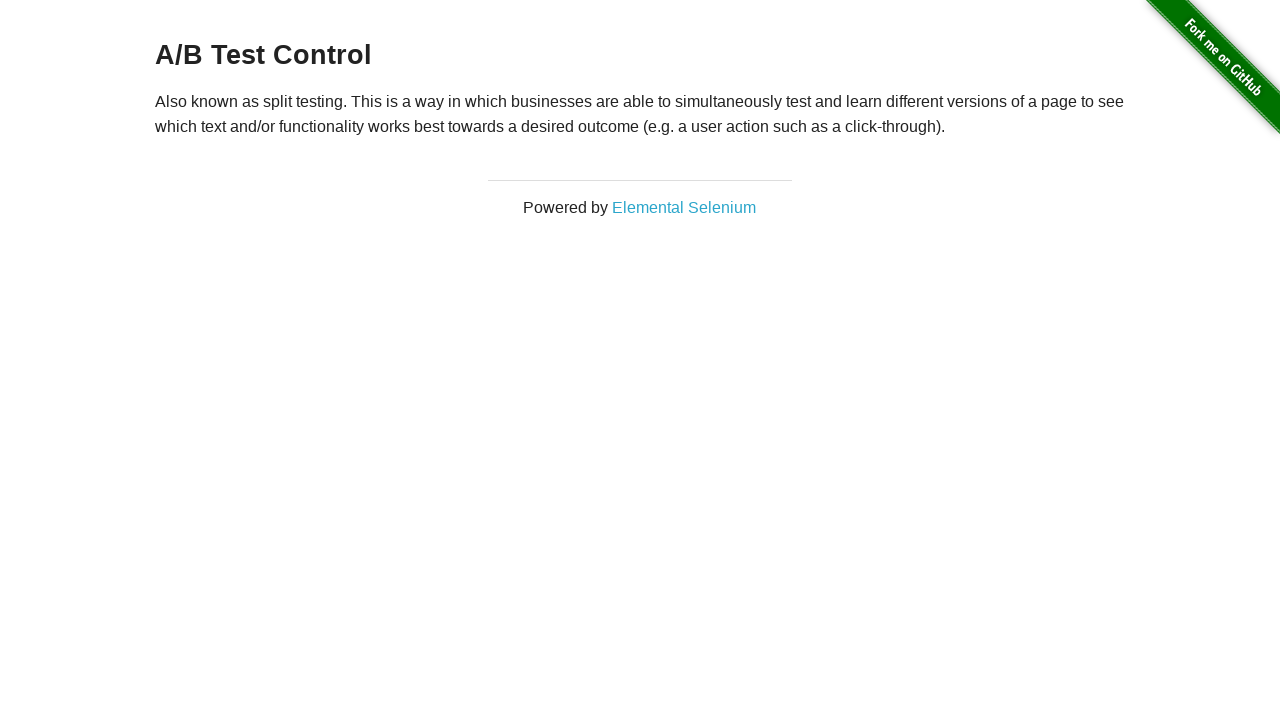

Verified navigation to A/B Testing page
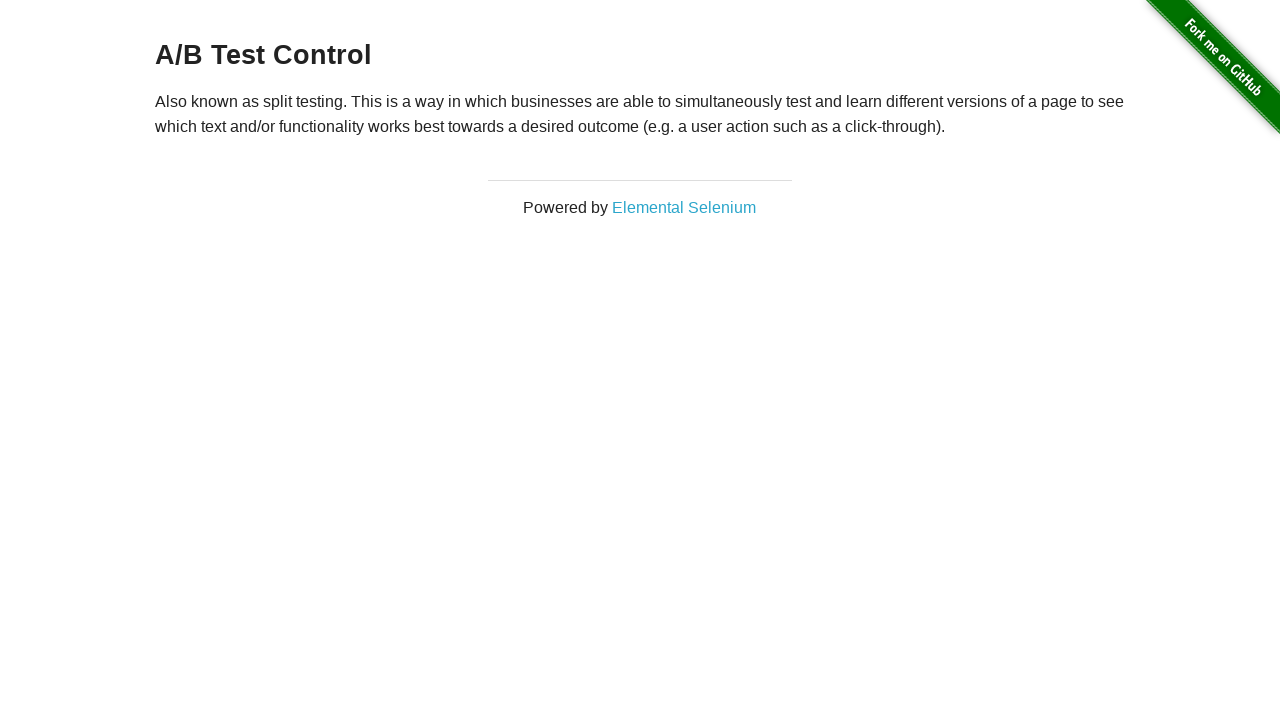

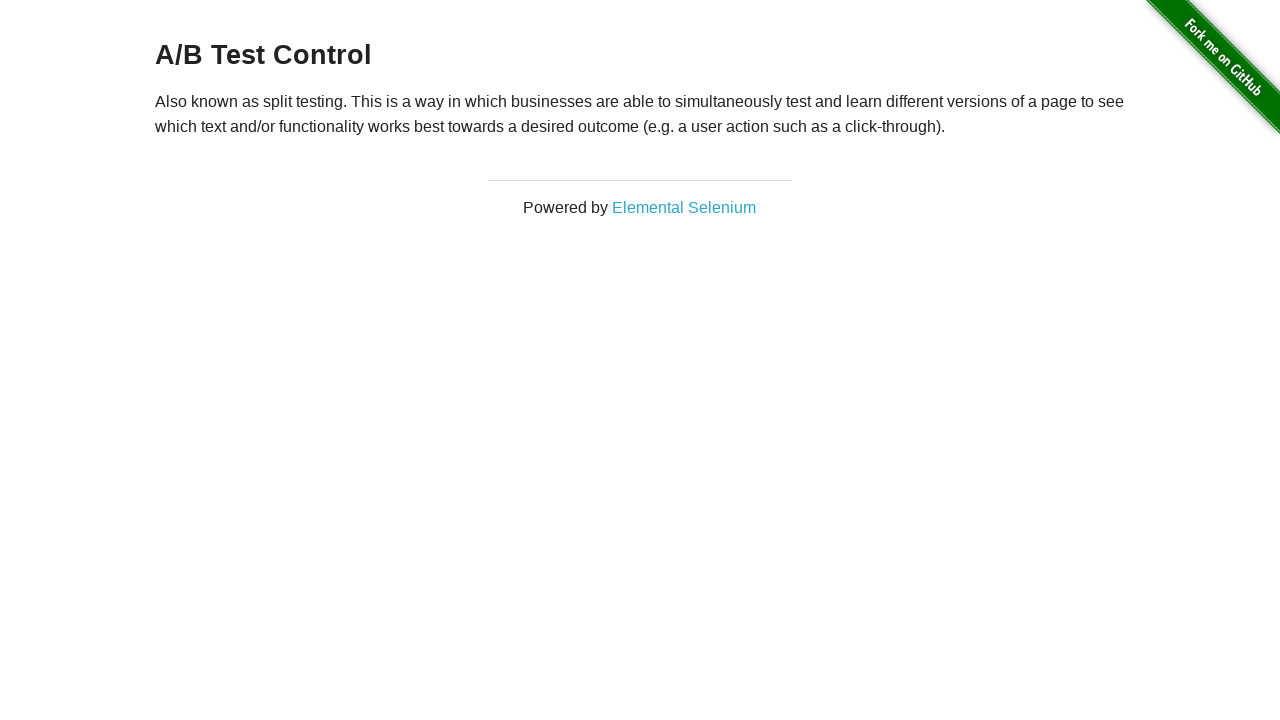